Tests JavaScript prompt alert handling by clicking a button to trigger a prompt, entering text into the prompt, and dismissing it

Starting URL: https://the-internet.herokuapp.com/javascript_alerts

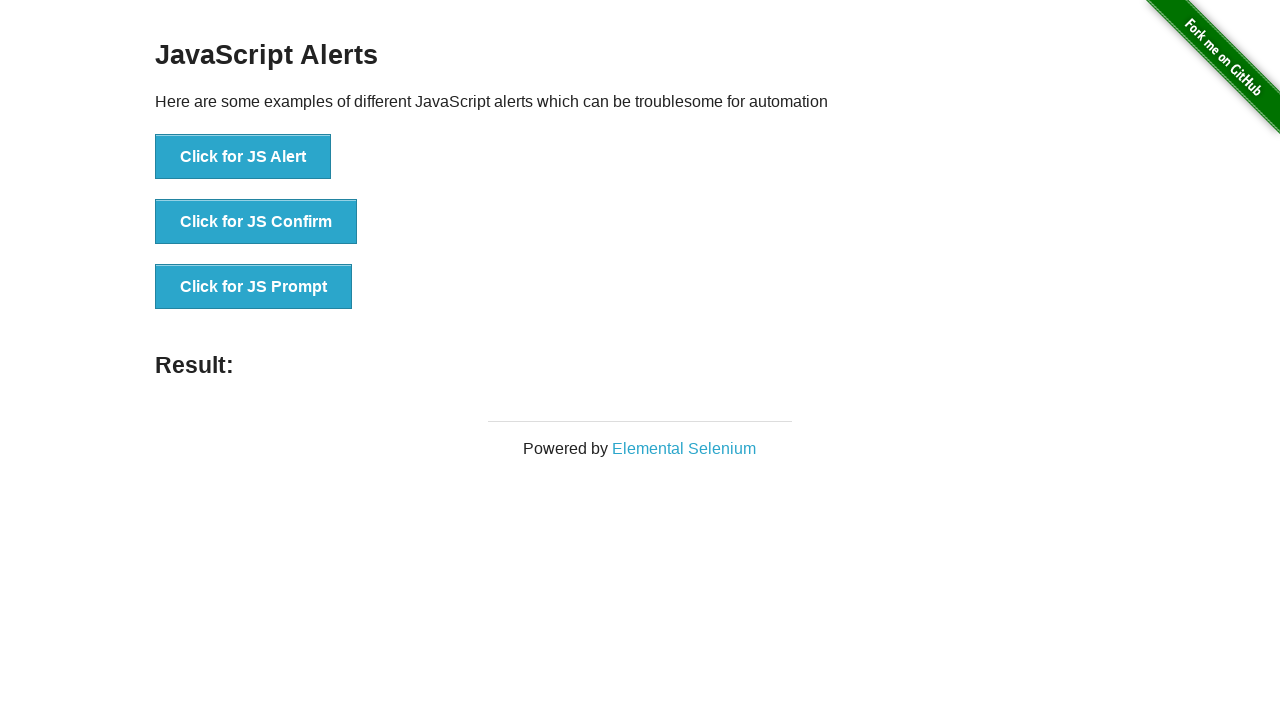

Clicked 'Click for JS Prompt' button to trigger initial prompt at (254, 287) on xpath=//button[text()='Click for JS Prompt']
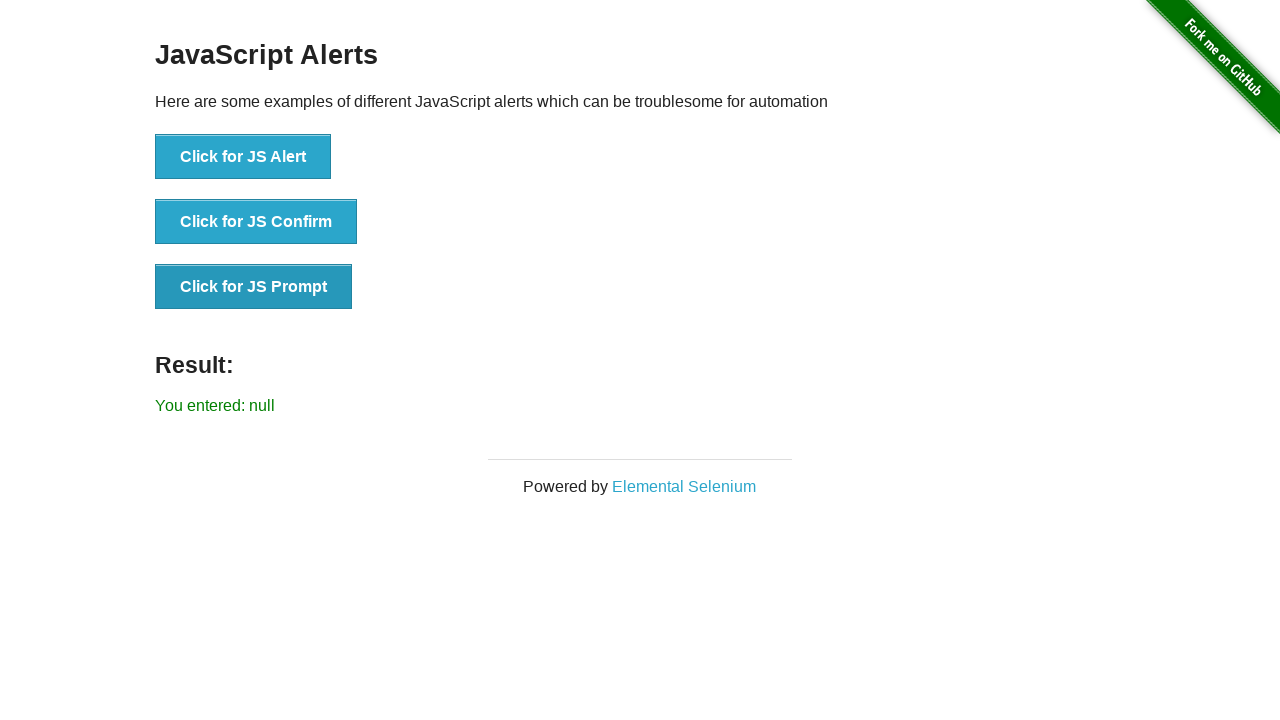

Registered dialog handler to accept prompt with text 'Dipak'
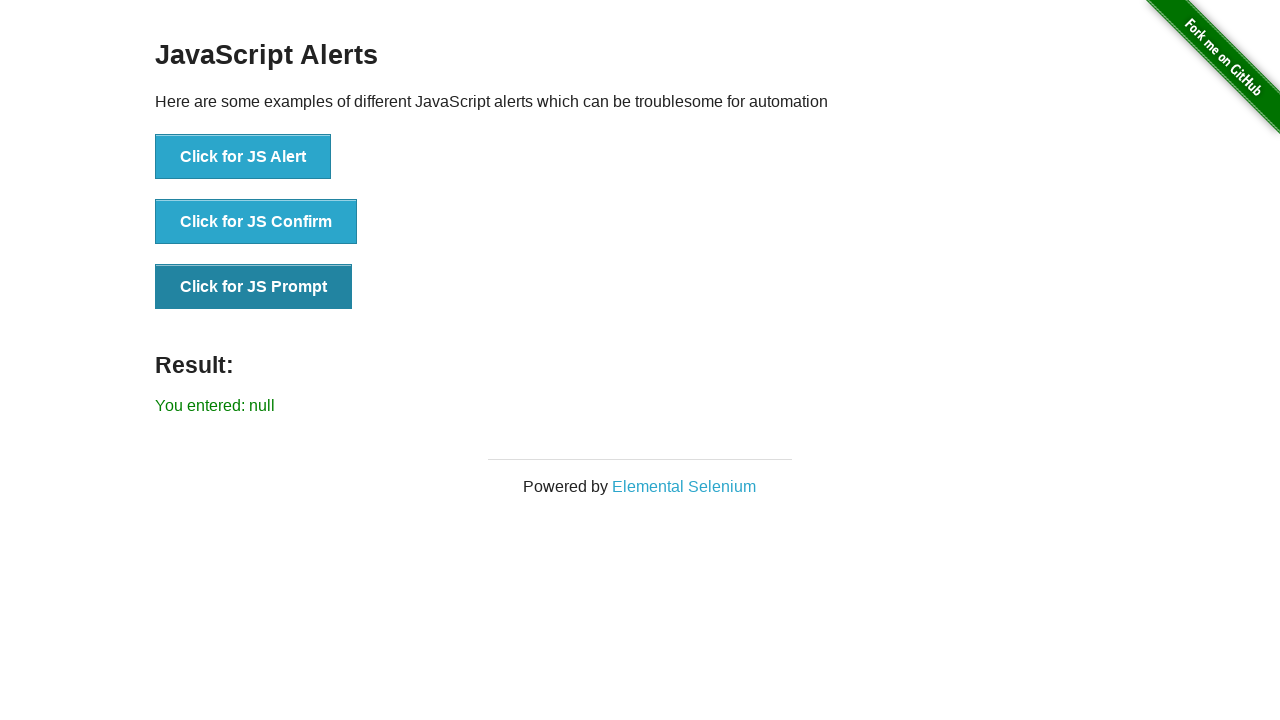

Clicked 'Click for JS Prompt' button to trigger prompt with handler active at (254, 287) on xpath=//button[text()='Click for JS Prompt']
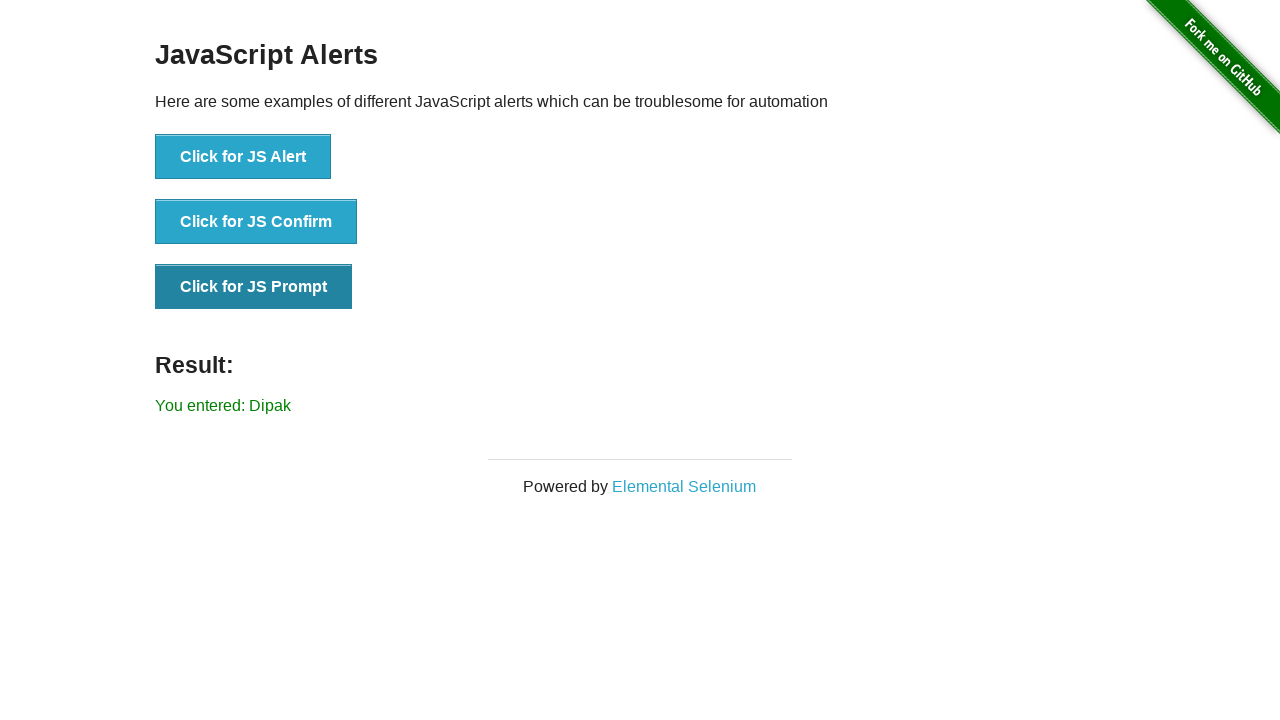

Waited for result element to appear after prompt was handled
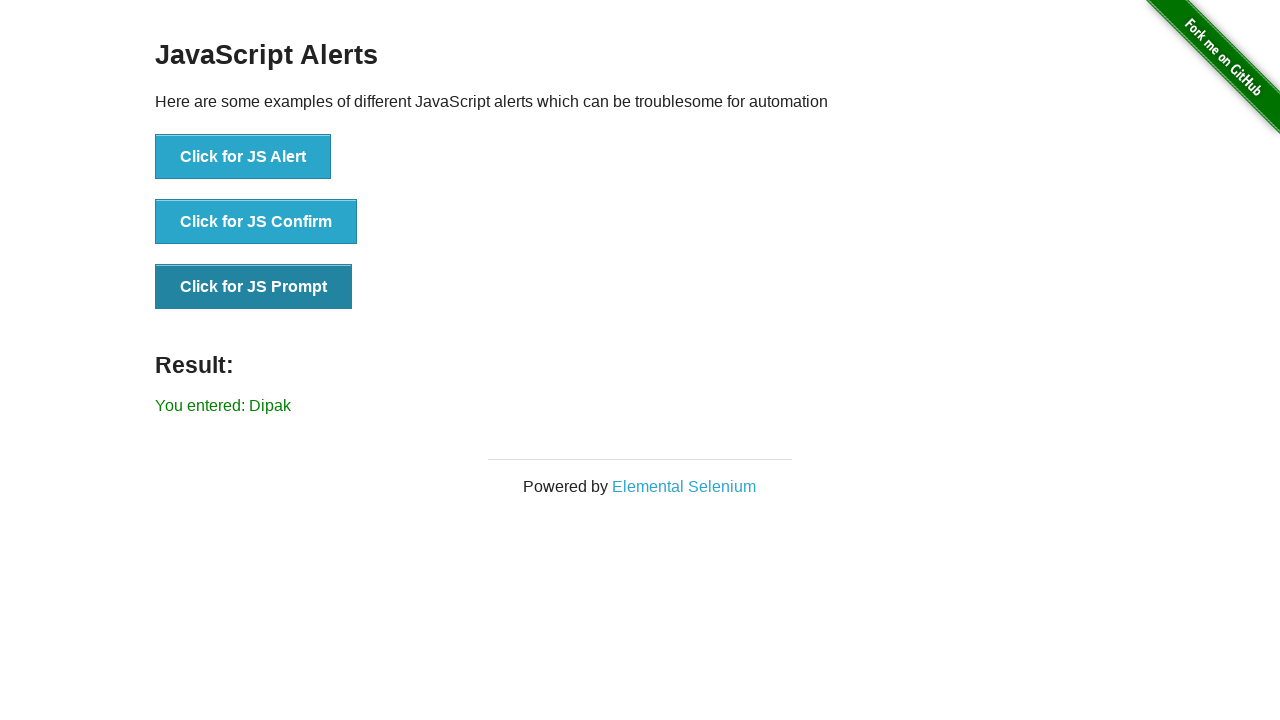

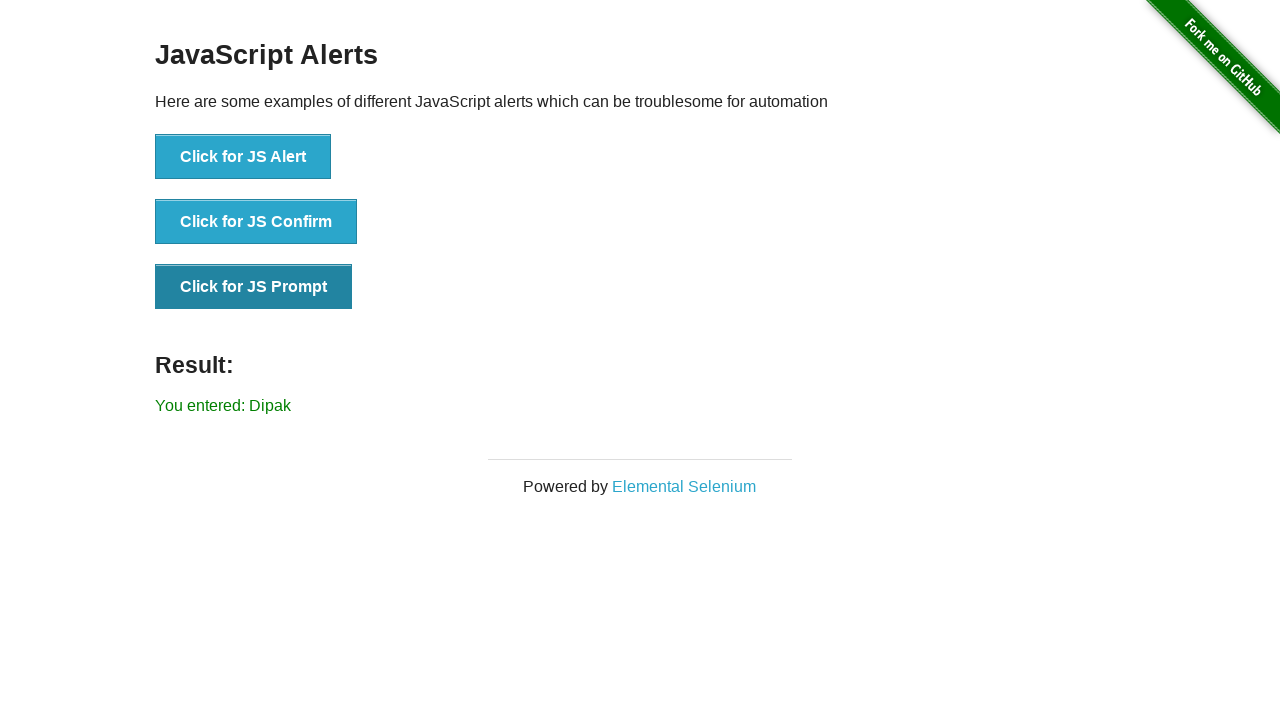